Tests browser tab handling by opening OpenCart website, then opening a new tab and navigating to OrangeHRM demo site

Starting URL: https://www.opencart.com/

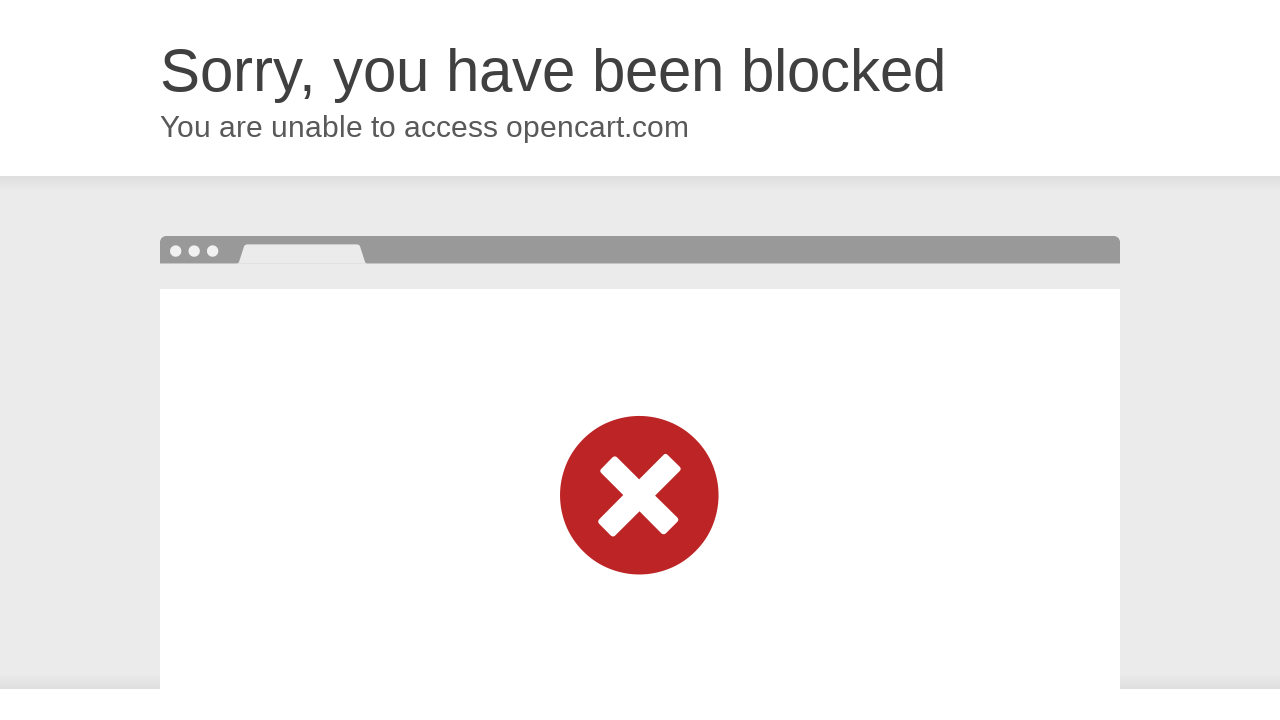

Opened a new browser tab
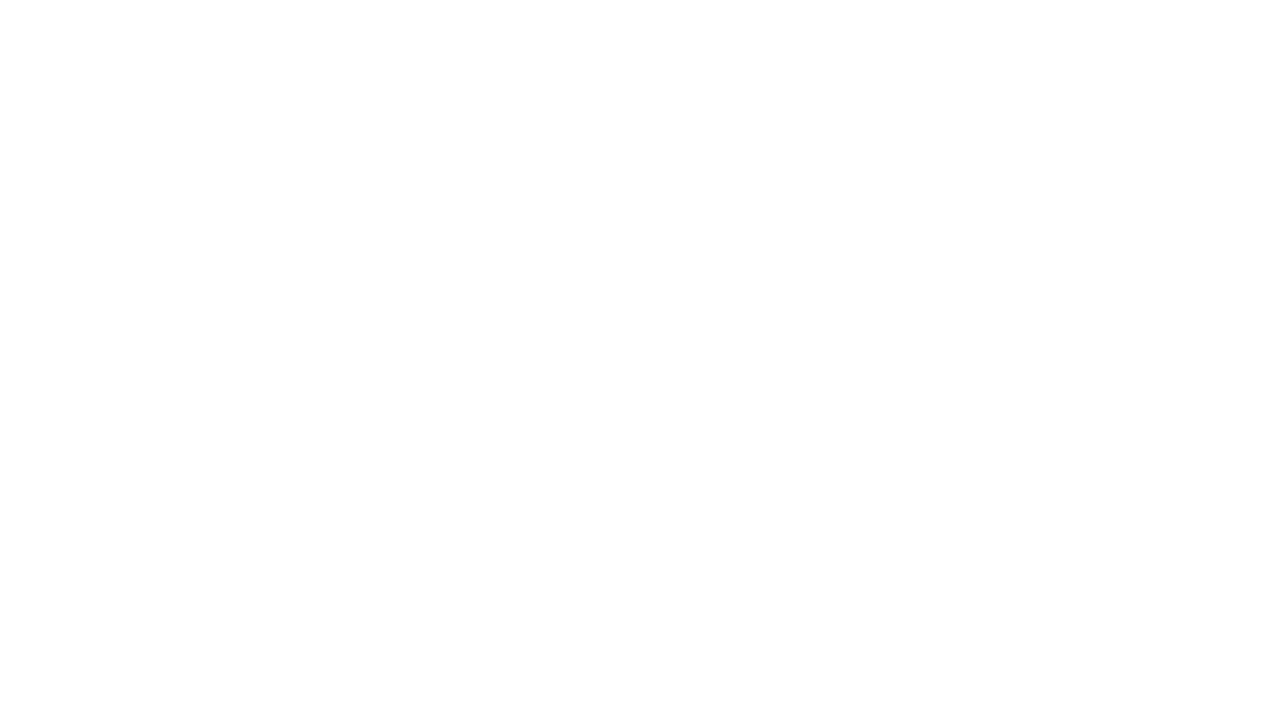

Navigated to OrangeHRM demo site in new tab
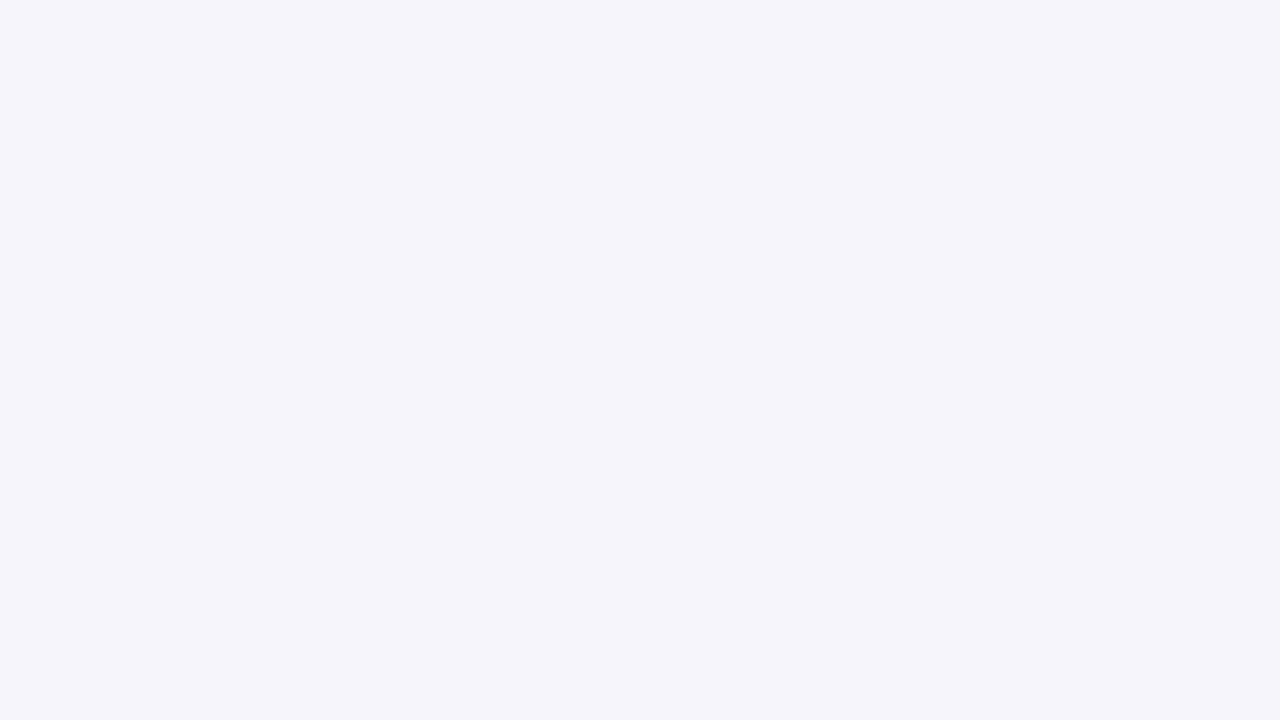

OrangeHRM demo site finished loading (domcontentloaded)
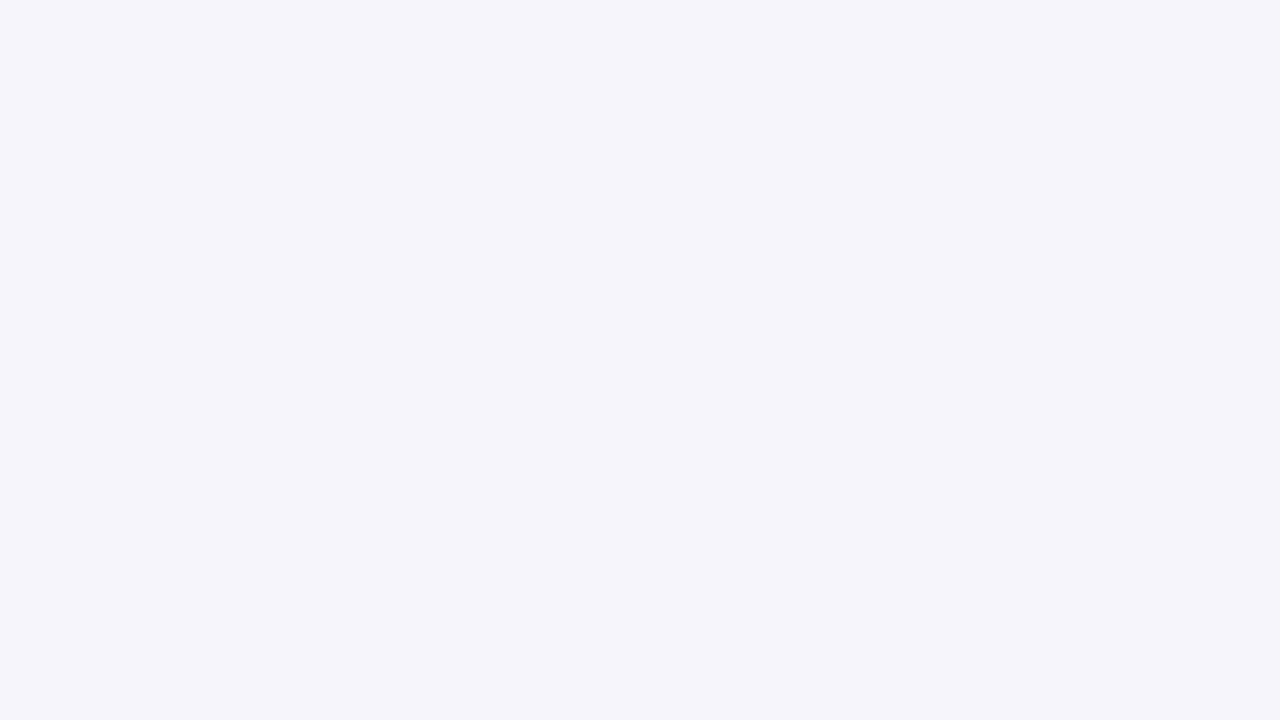

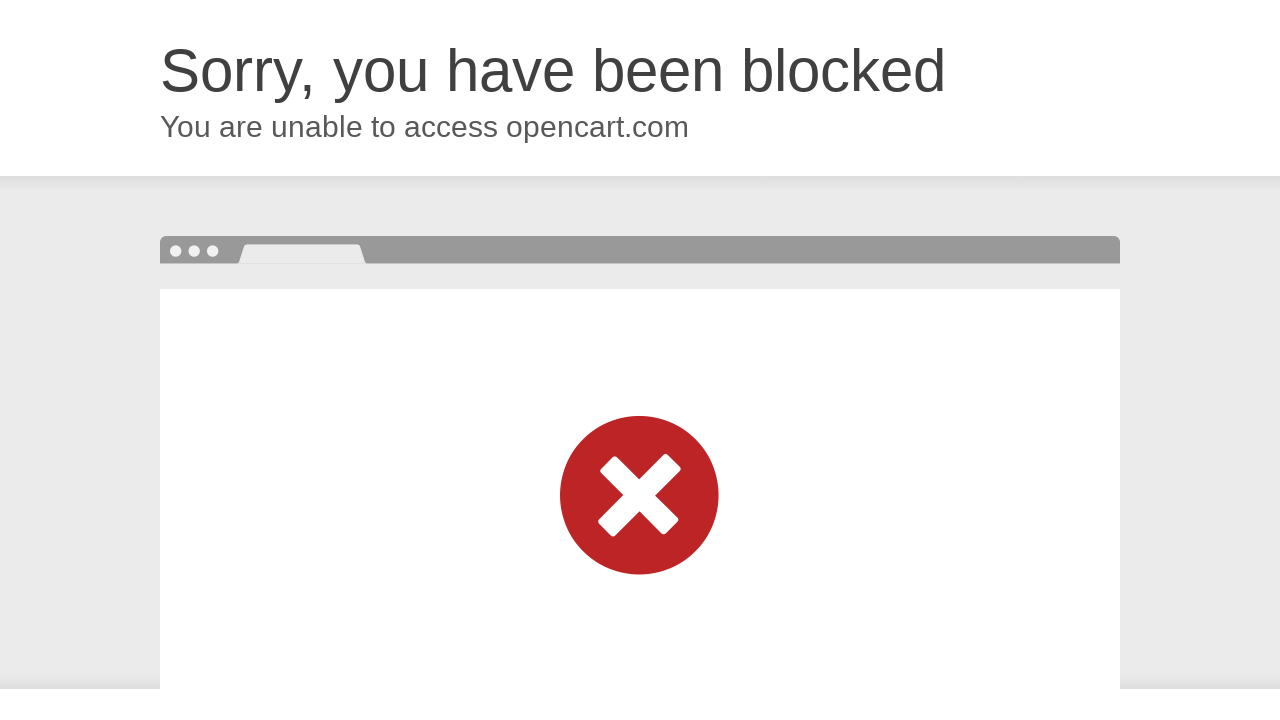